Tests Bootstrap dropdown functionality by clicking a dropdown menu button and selecting the "JavaScript" option from the dropdown list

Starting URL: https://seleniumpractise.blogspot.com/2016/08/bootstrap-dropdown-example-for-selenium.html

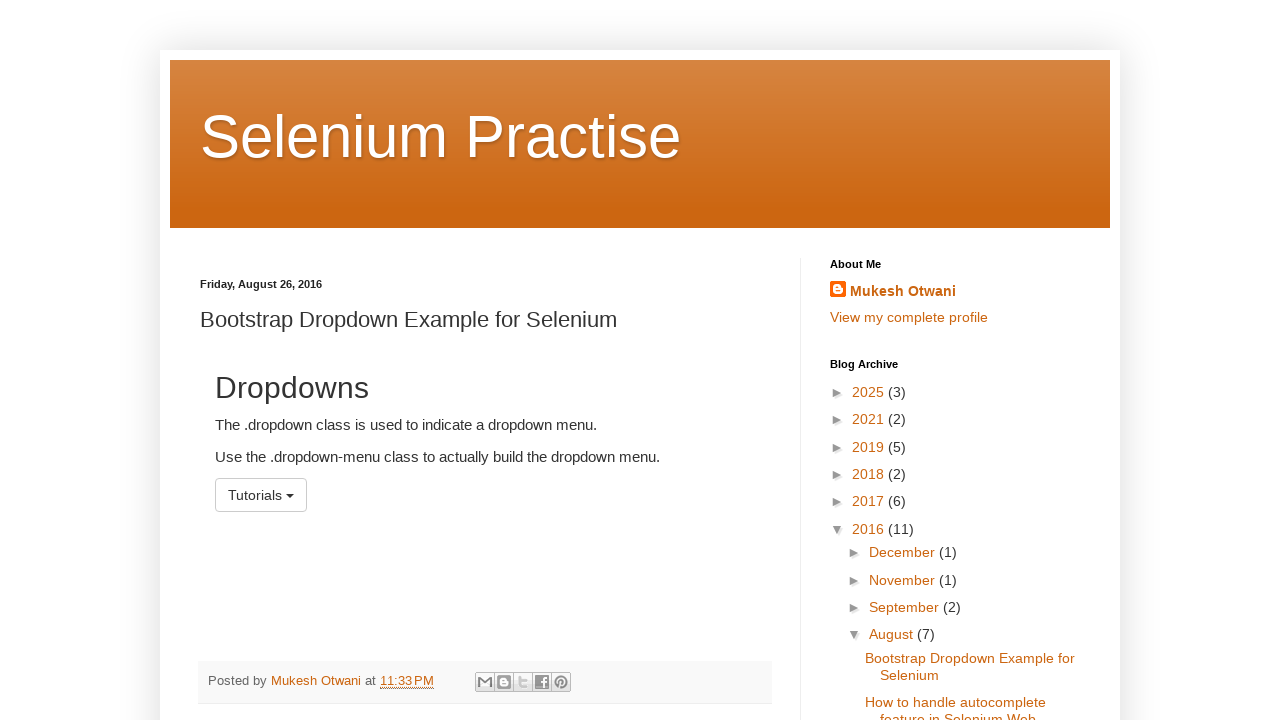

Clicked dropdown menu button at (261, 495) on button#menu1
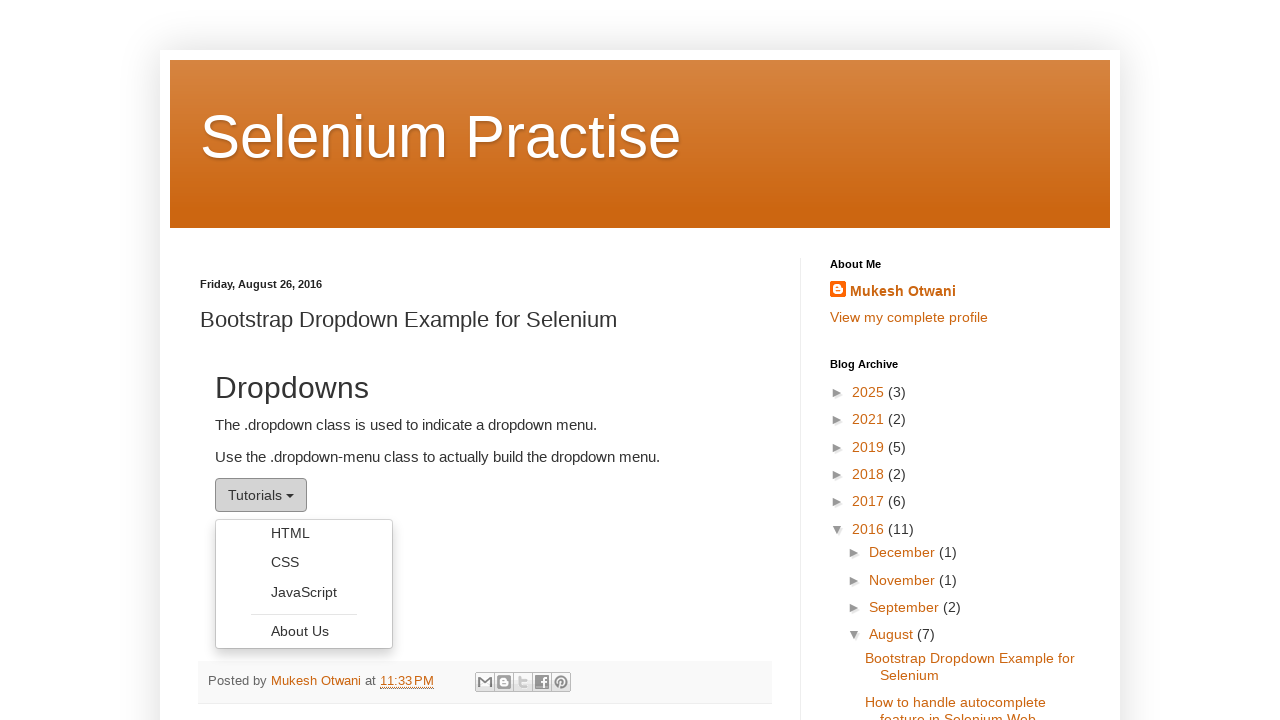

Dropdown menu appeared
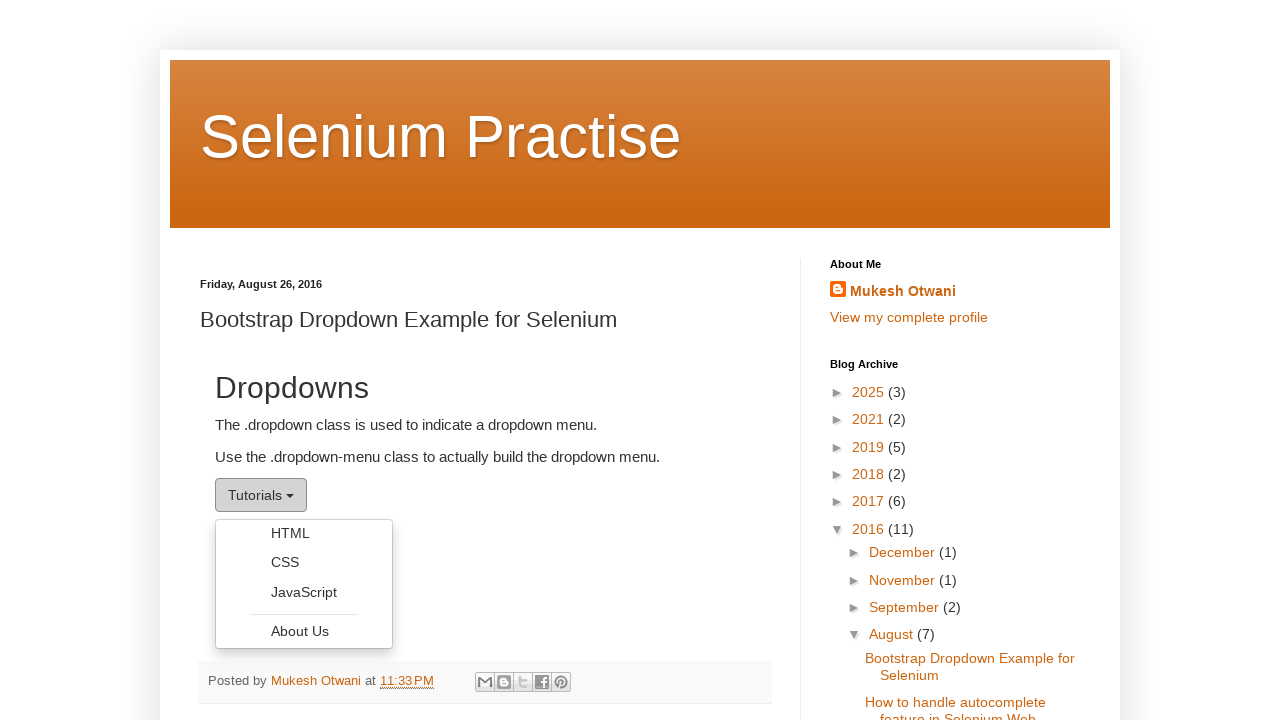

Selected 'JavaScript' option from dropdown at (304, 592) on ul.dropdown-menu li:has-text('JavaScript')
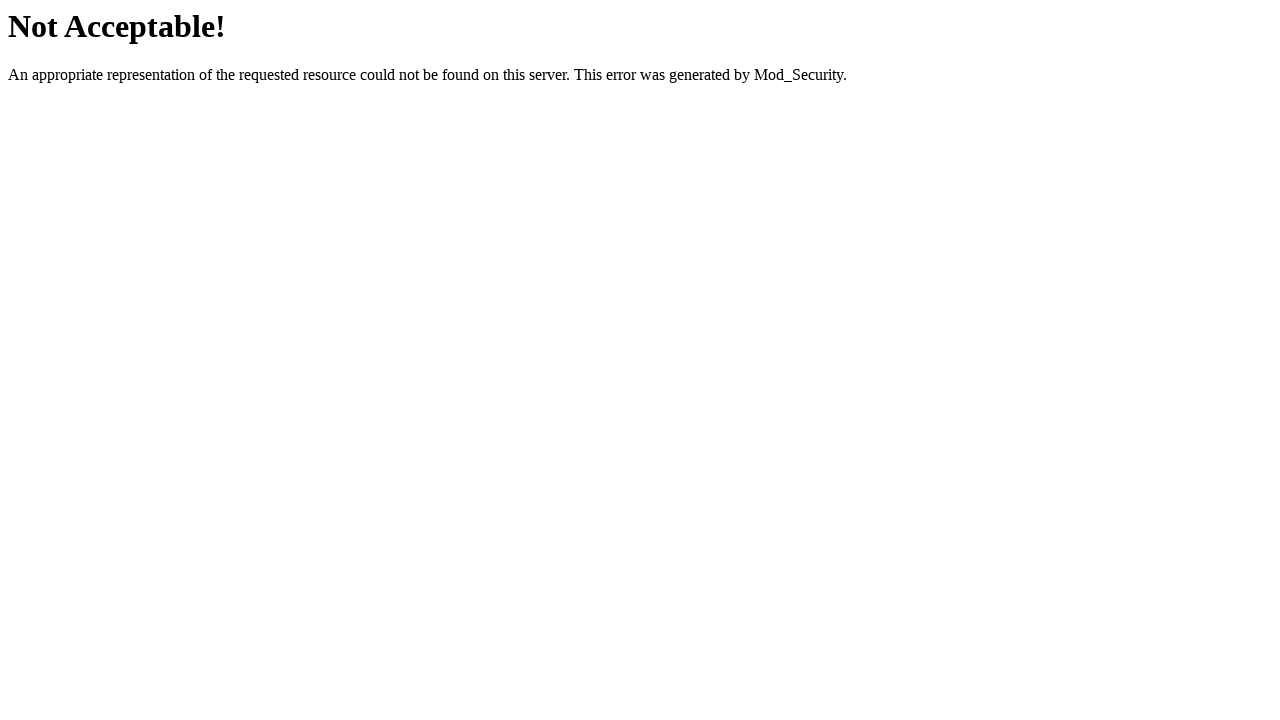

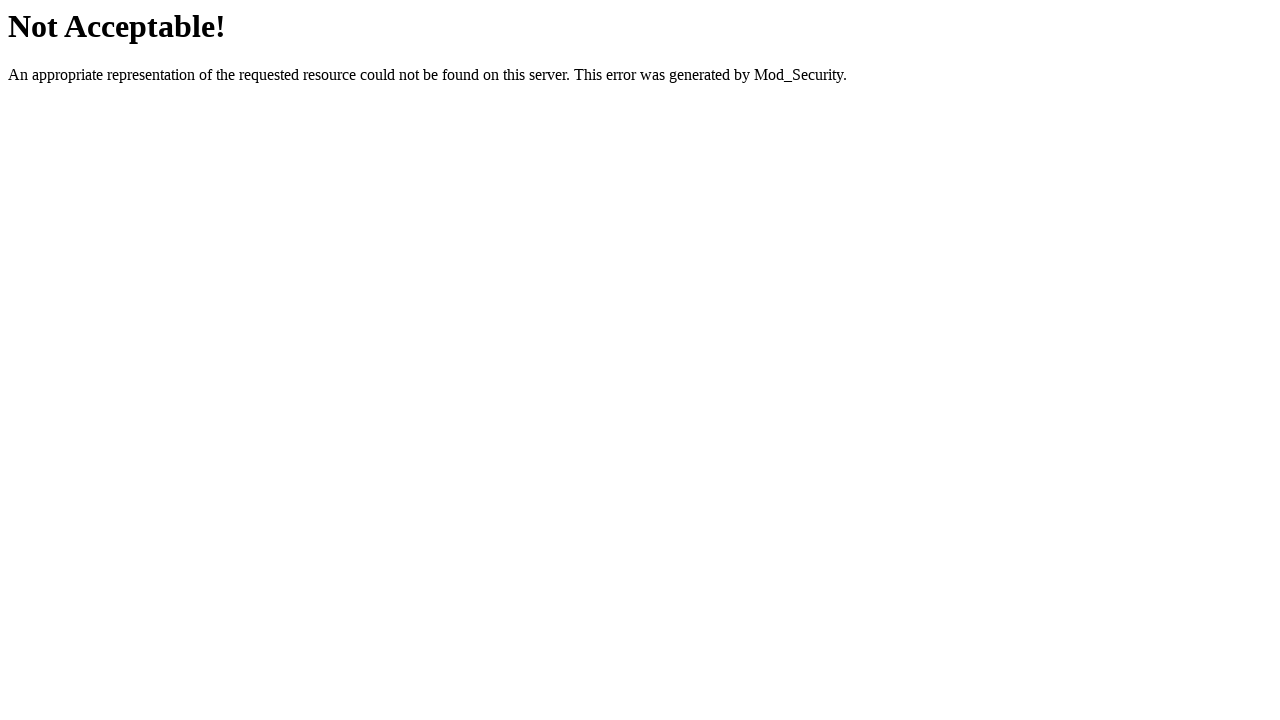